Navigates to the GitHub homepage and waits for the page to fully load, simulating a full-page view verification.

Starting URL: https://github.com/

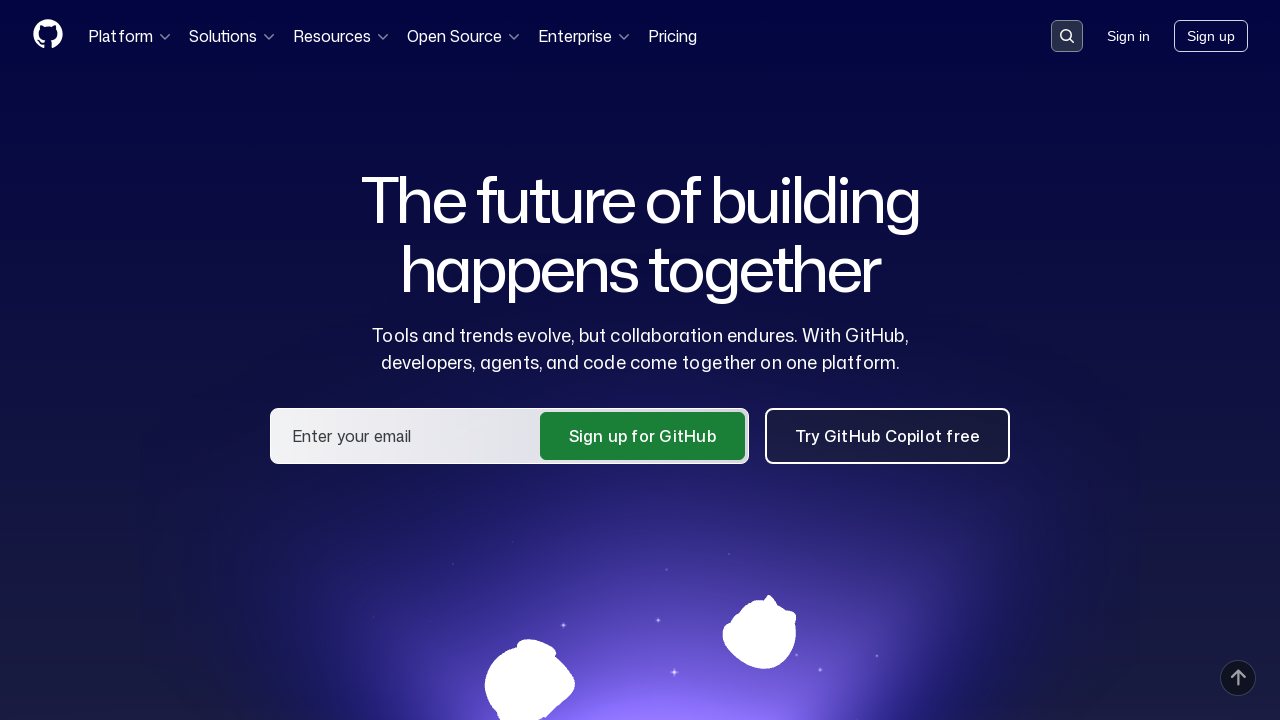

Navigated to GitHub homepage
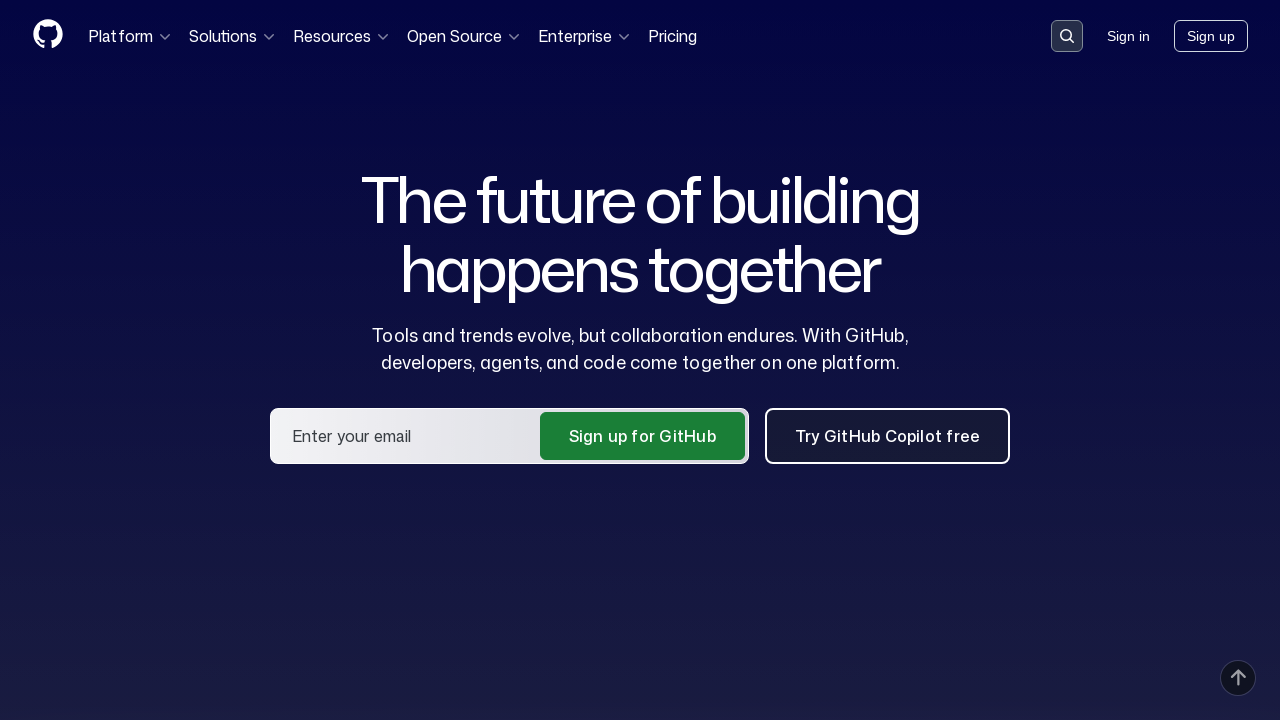

Page fully loaded - network idle state reached
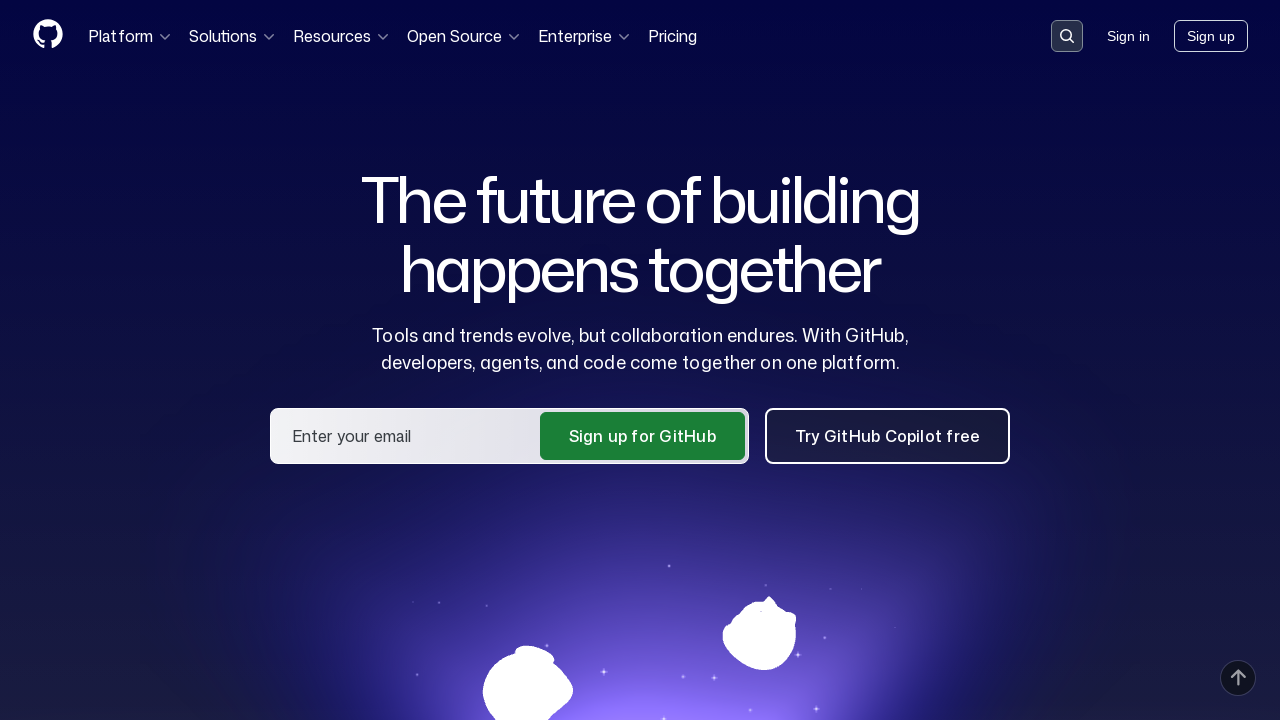

Scrolled to bottom of page to ensure full page is loaded
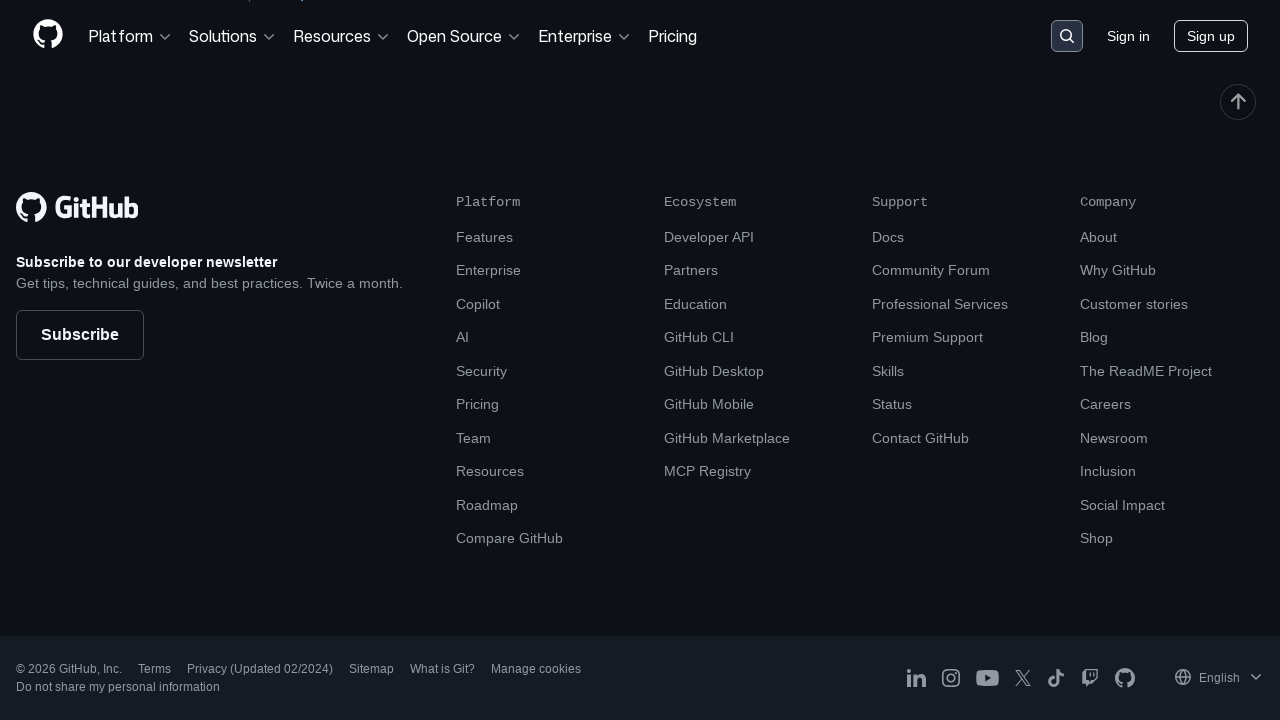

Waited 1 second for lazy-loaded content to render
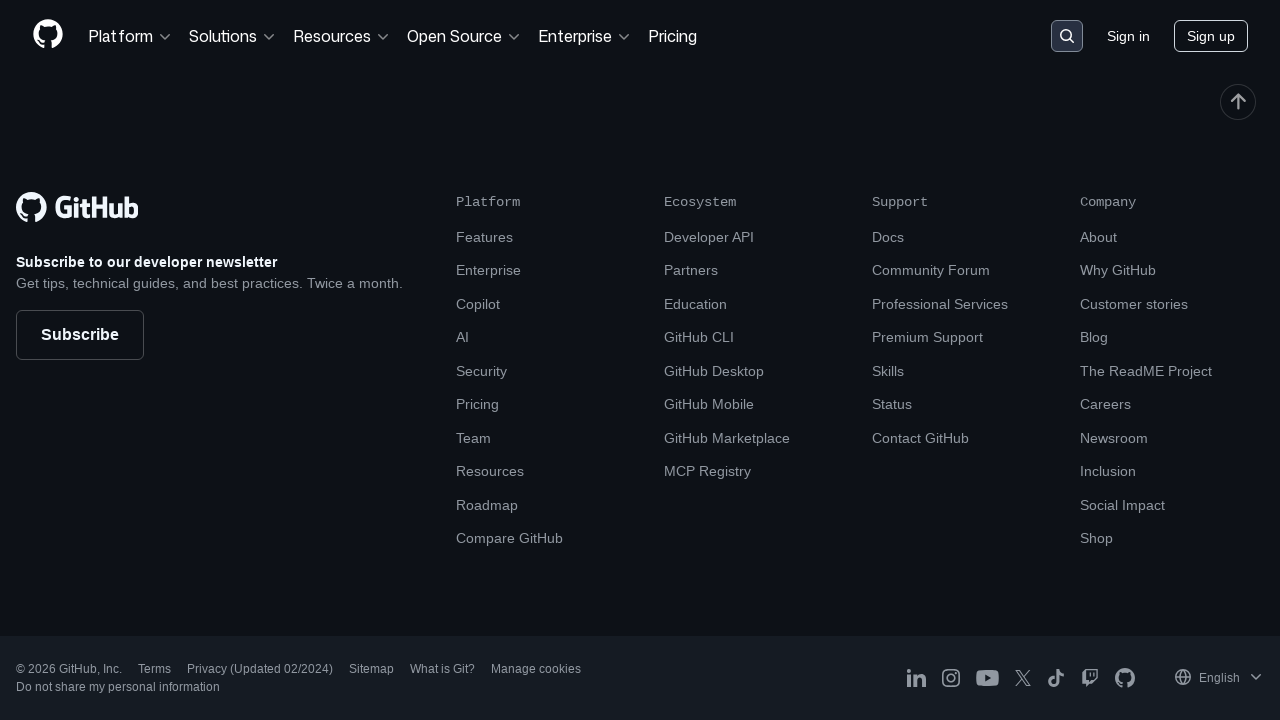

Scrolled back to top of page for final full-page screenshot
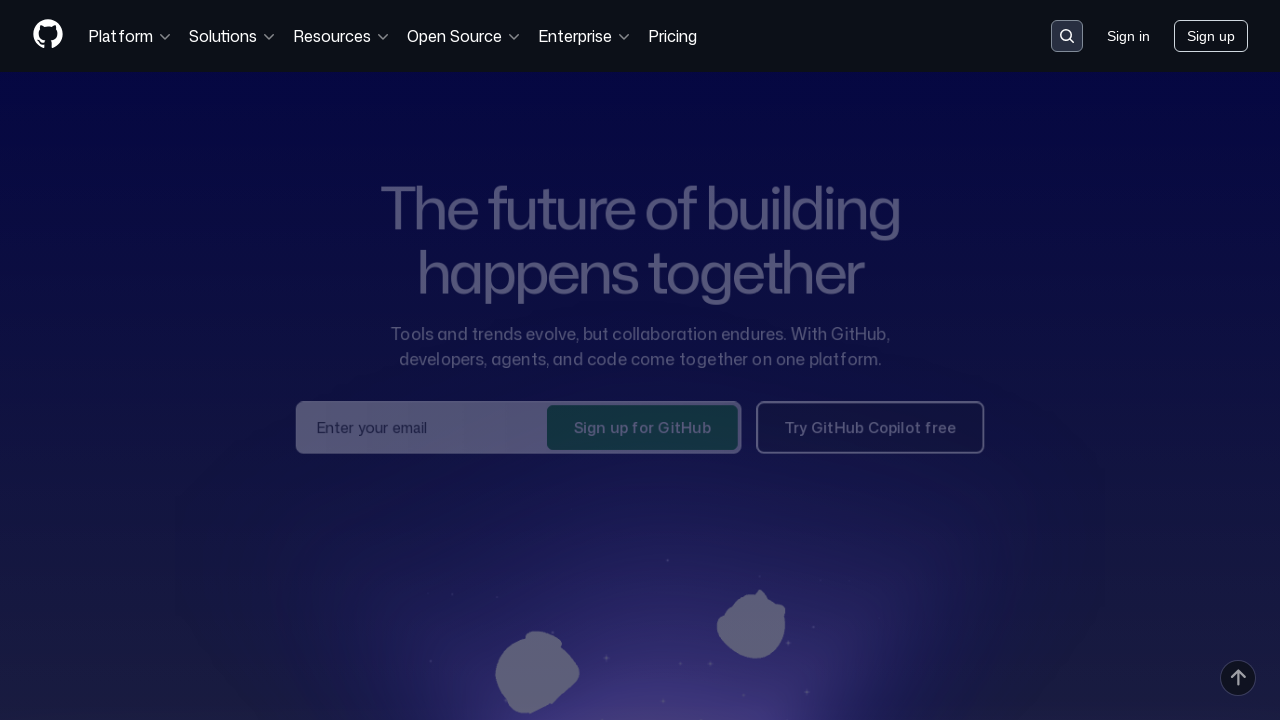

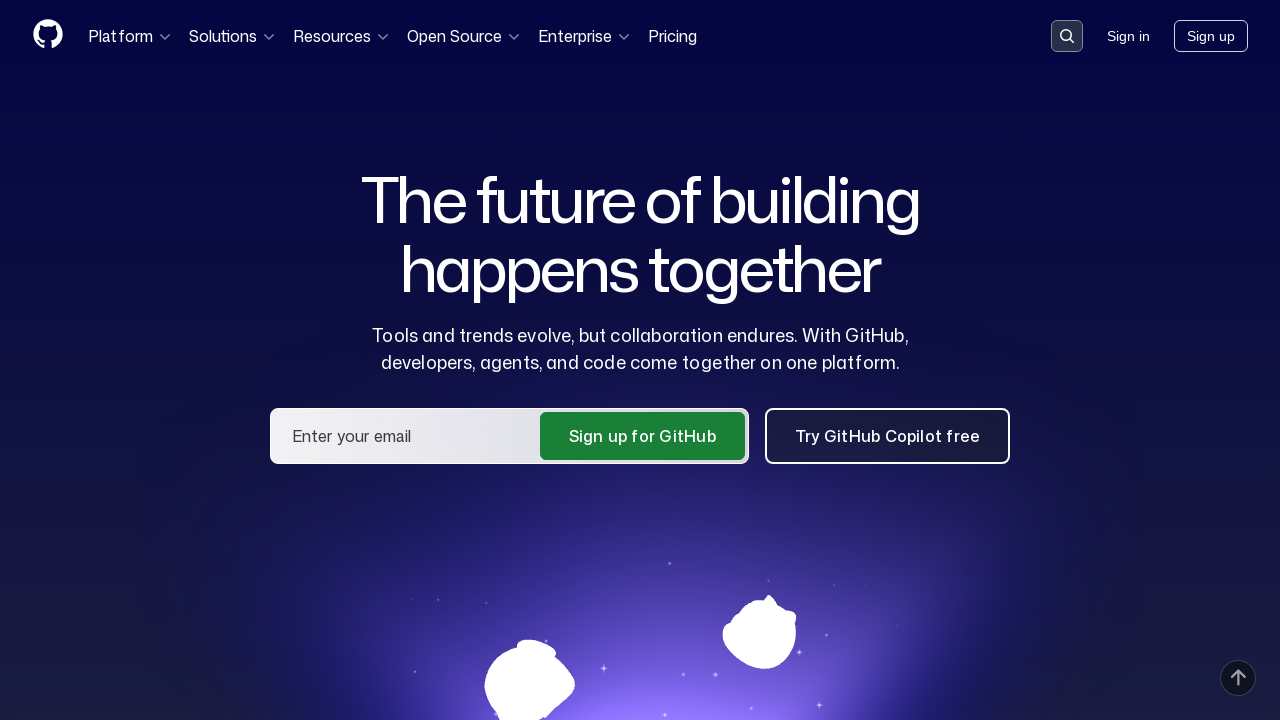